Tests multi-select dropdown functionality by selecting multiple superhero options and verifying the selections

Starting URL: https://letcode.in/dropdowns

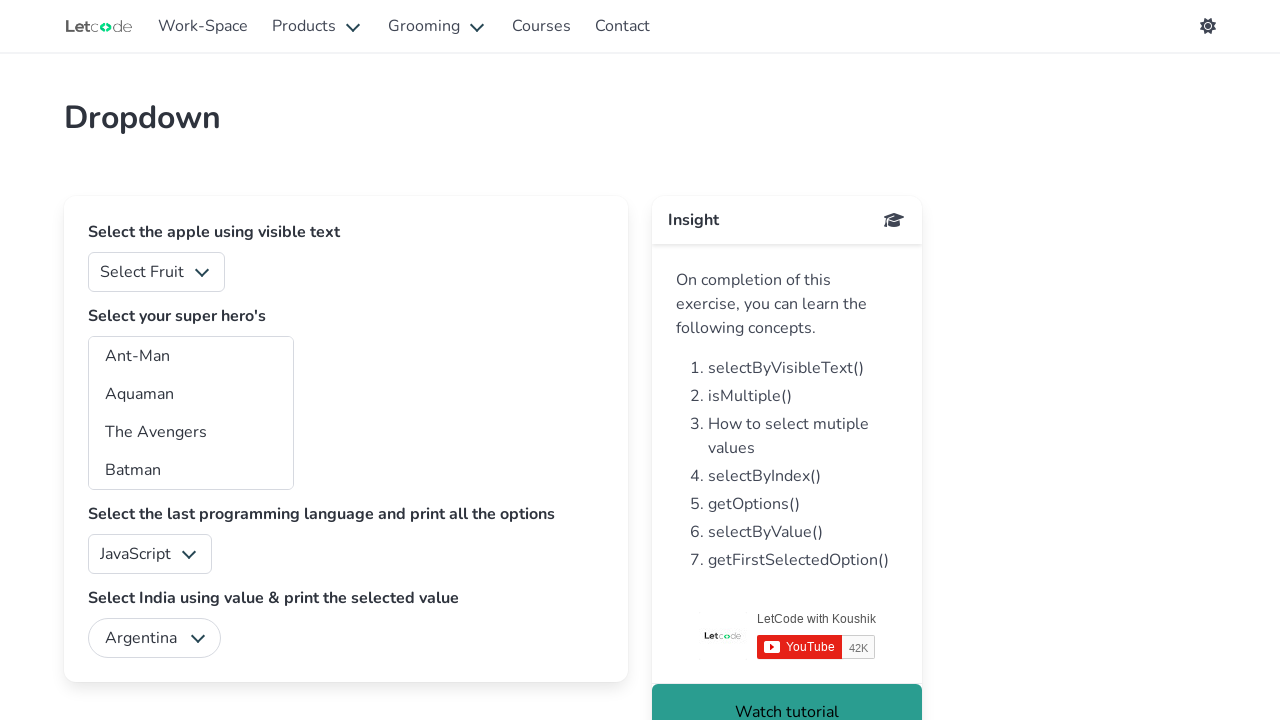

Located the superheros multi-select dropdown element
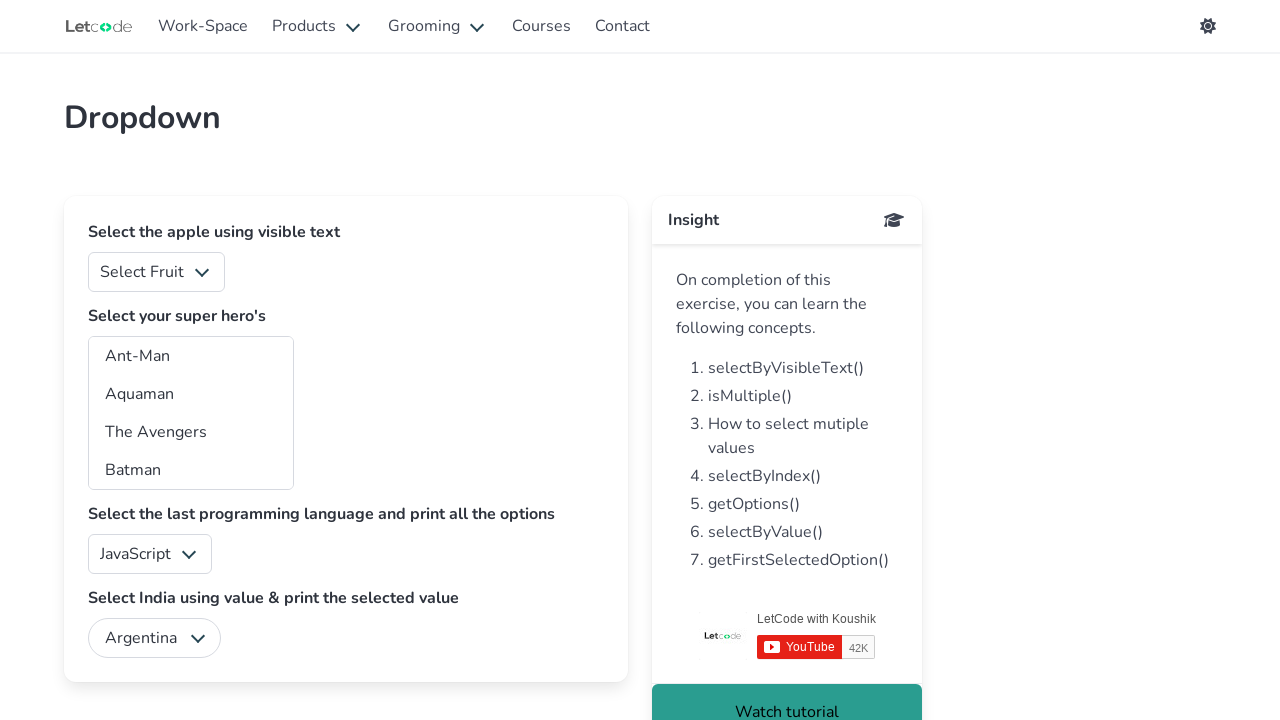

Selected multiple superhero options: Aquaman, Batman, Black Panther, Captain Marvel on #superheros
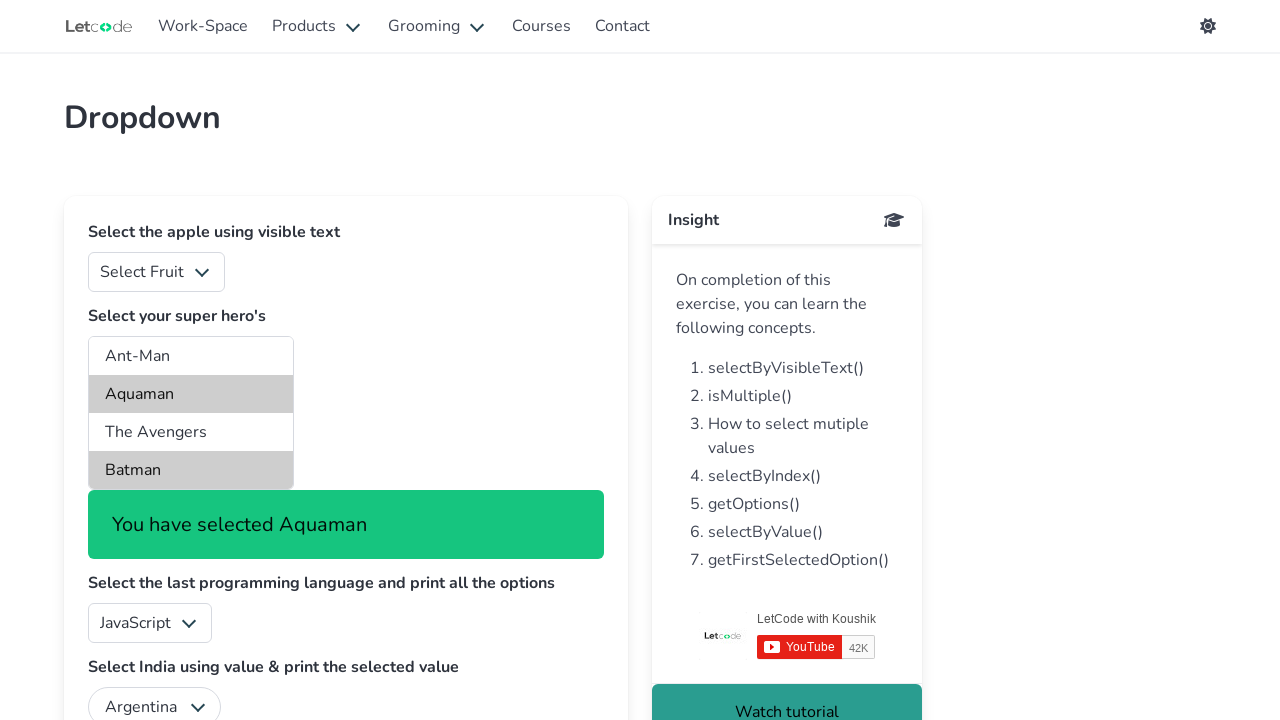

Located all checked options in the superheros dropdown
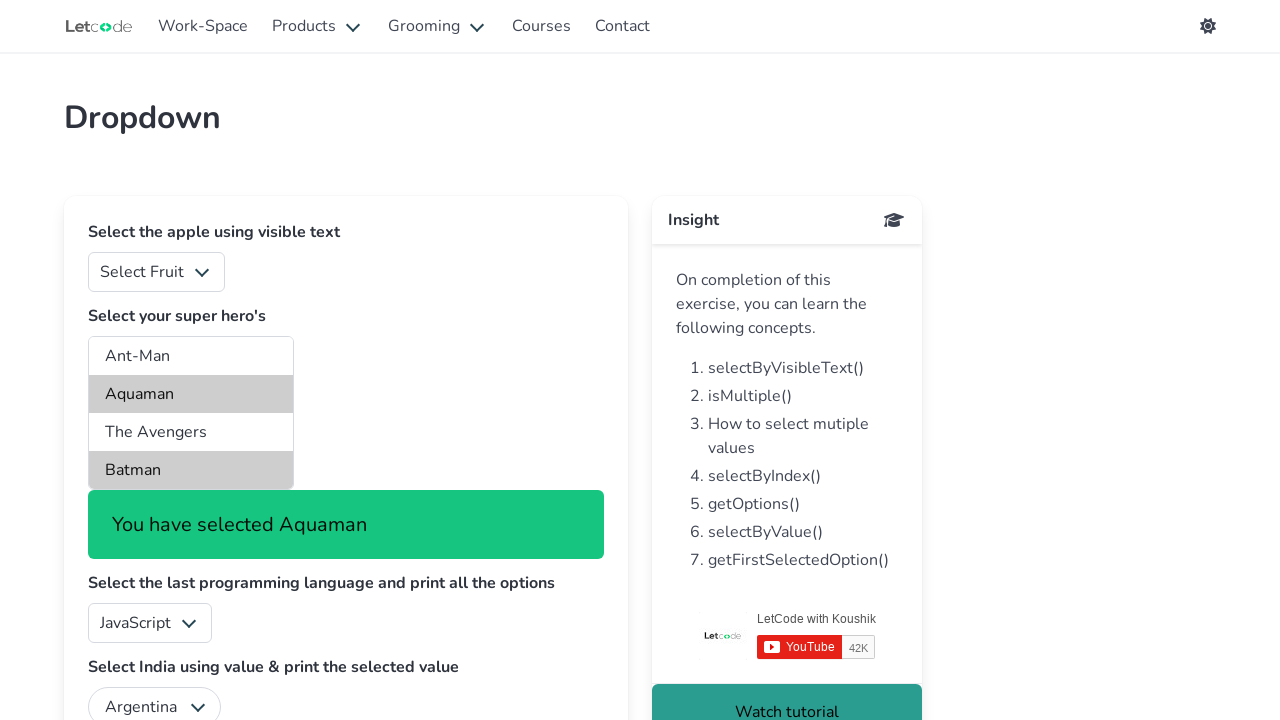

Verified that 4 superhero options are selected
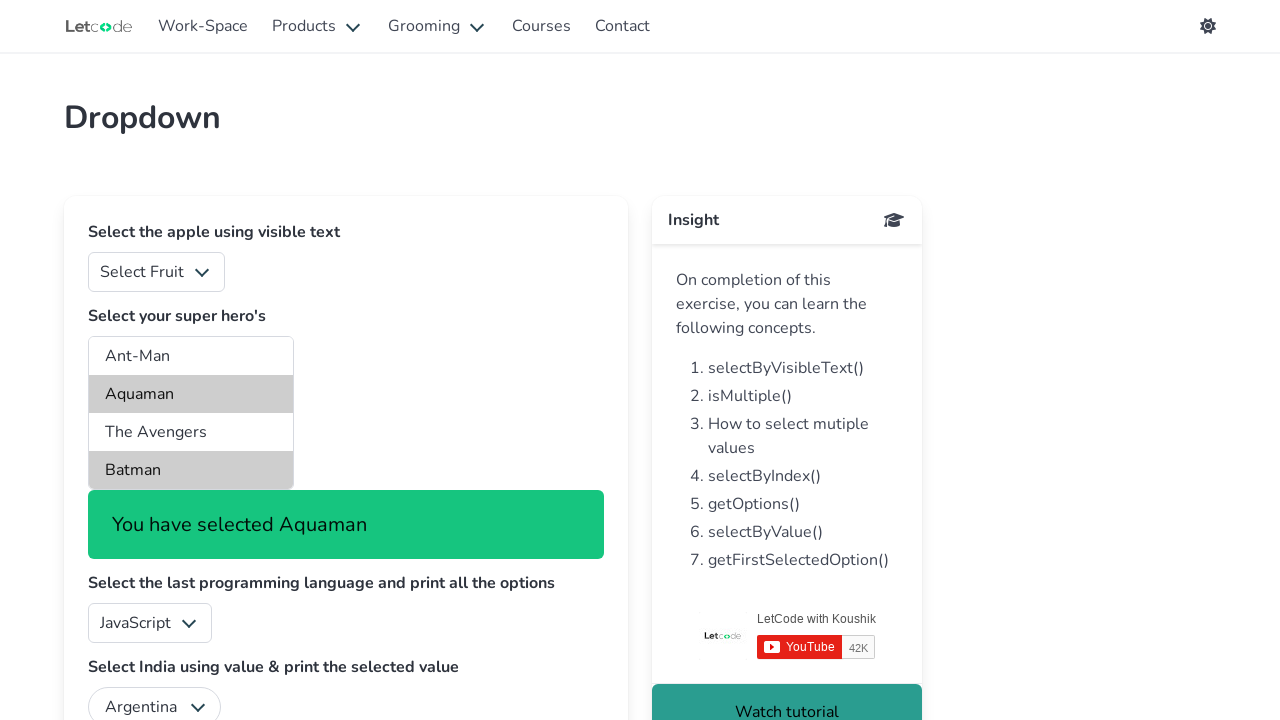

Retrieved selected option text: Aquaman
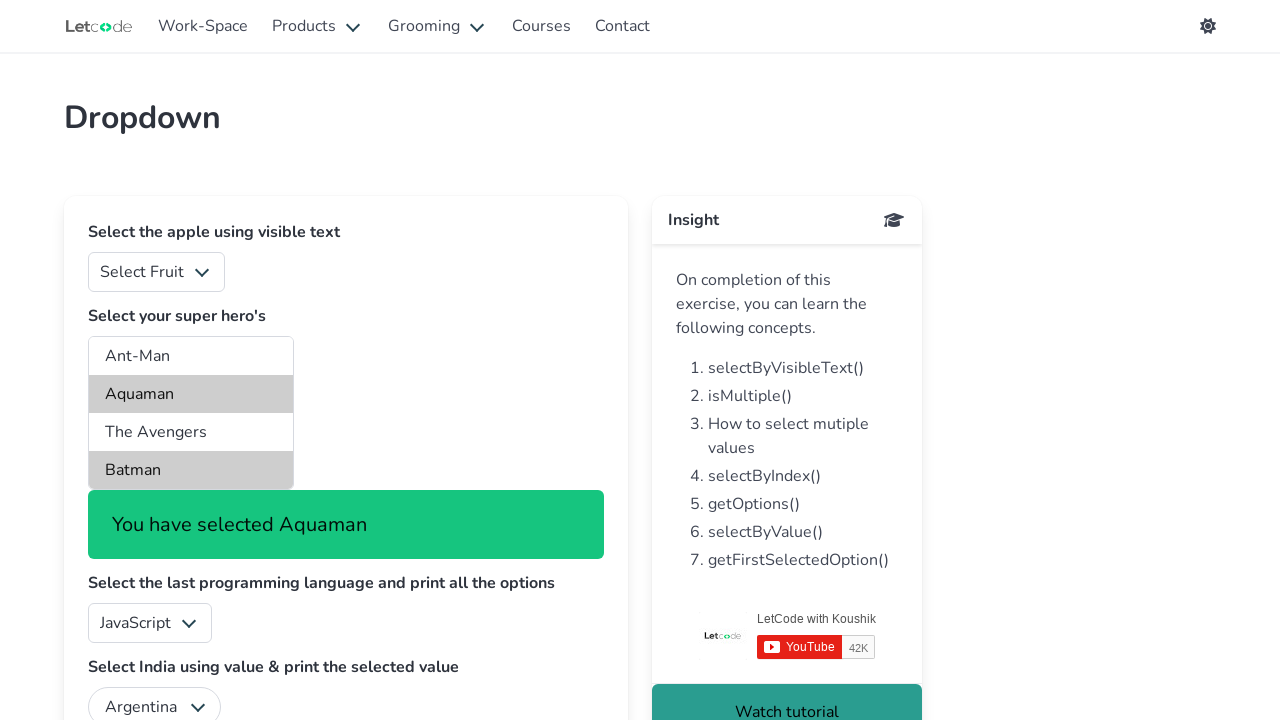

Retrieved selected option text: Batman
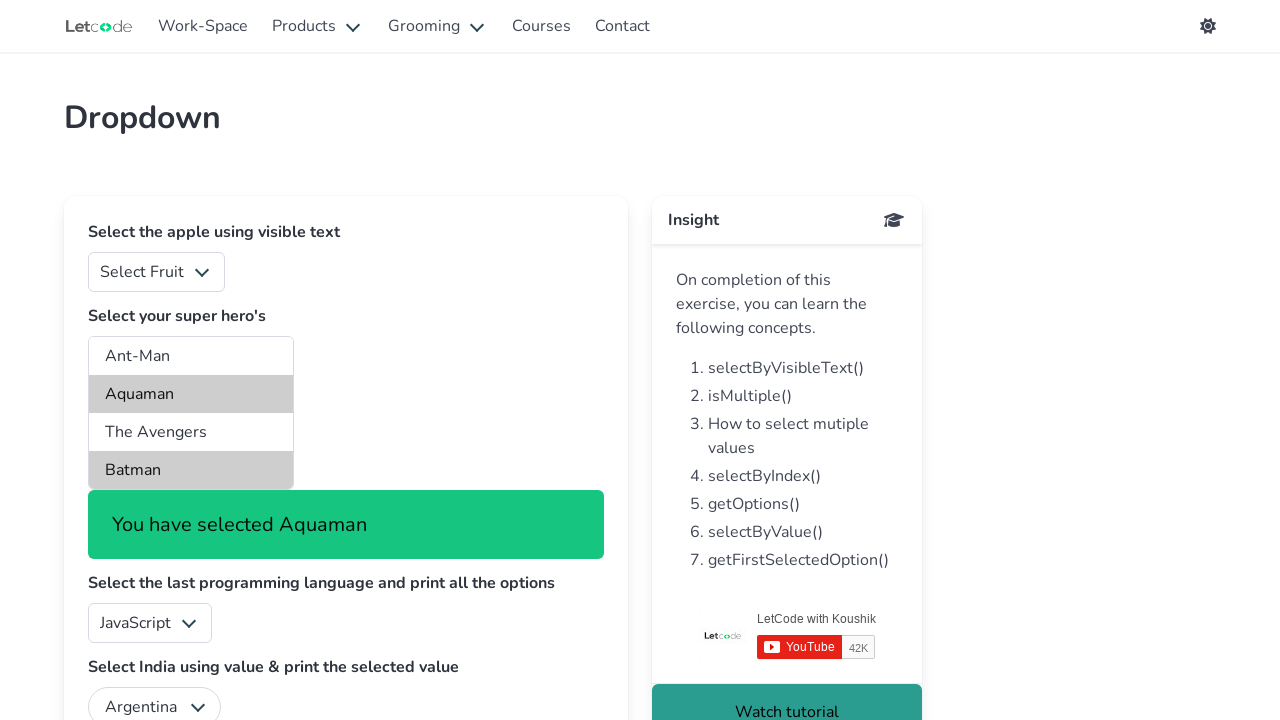

Retrieved selected option text: Black Panther
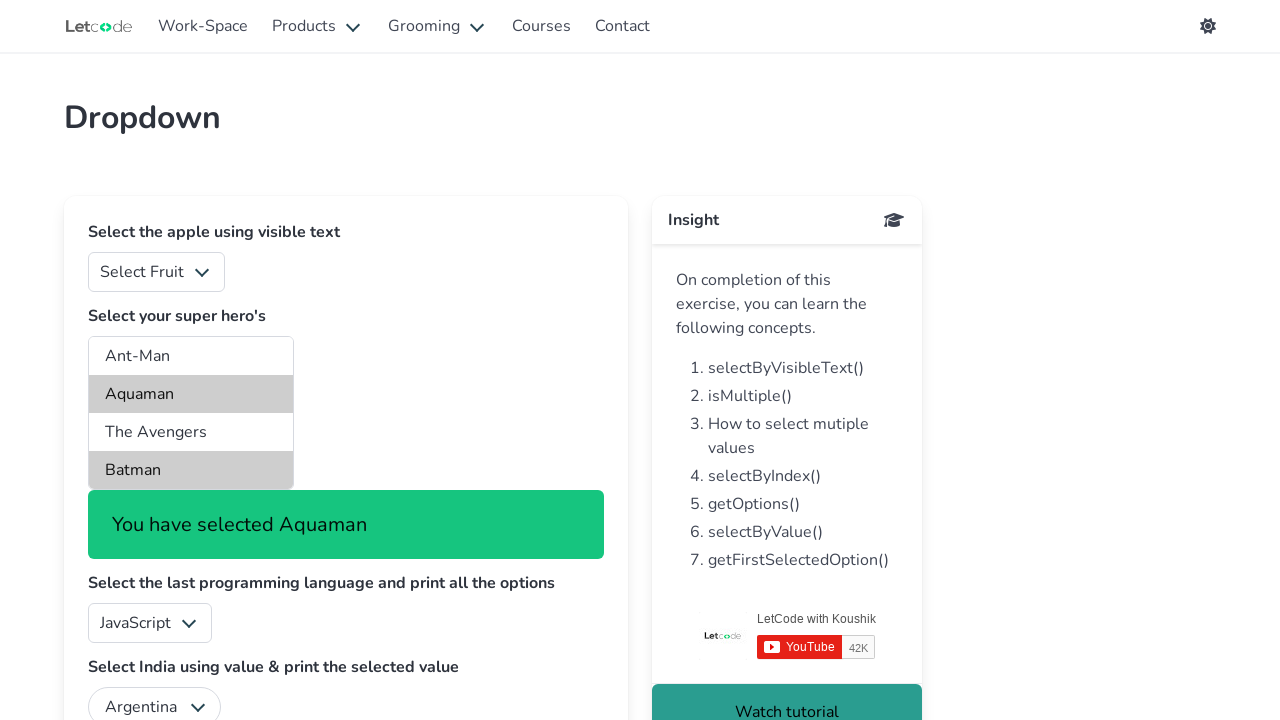

Retrieved selected option text: Captain Marvel
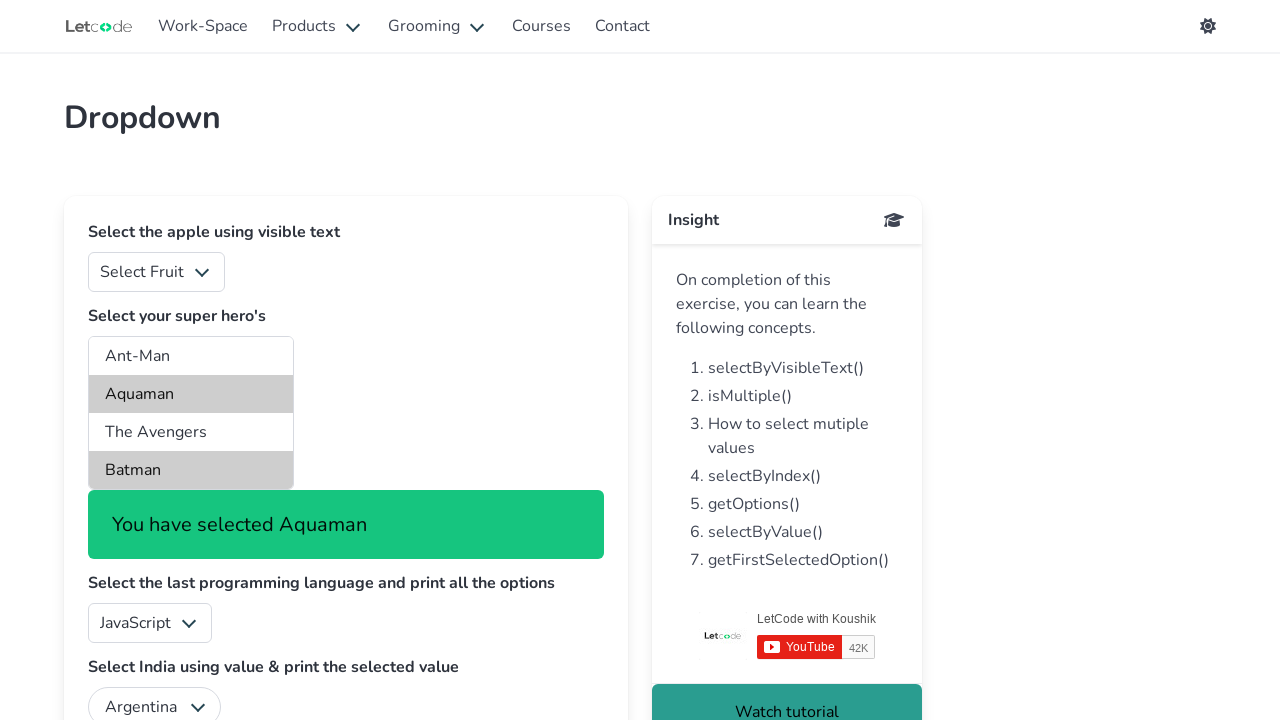

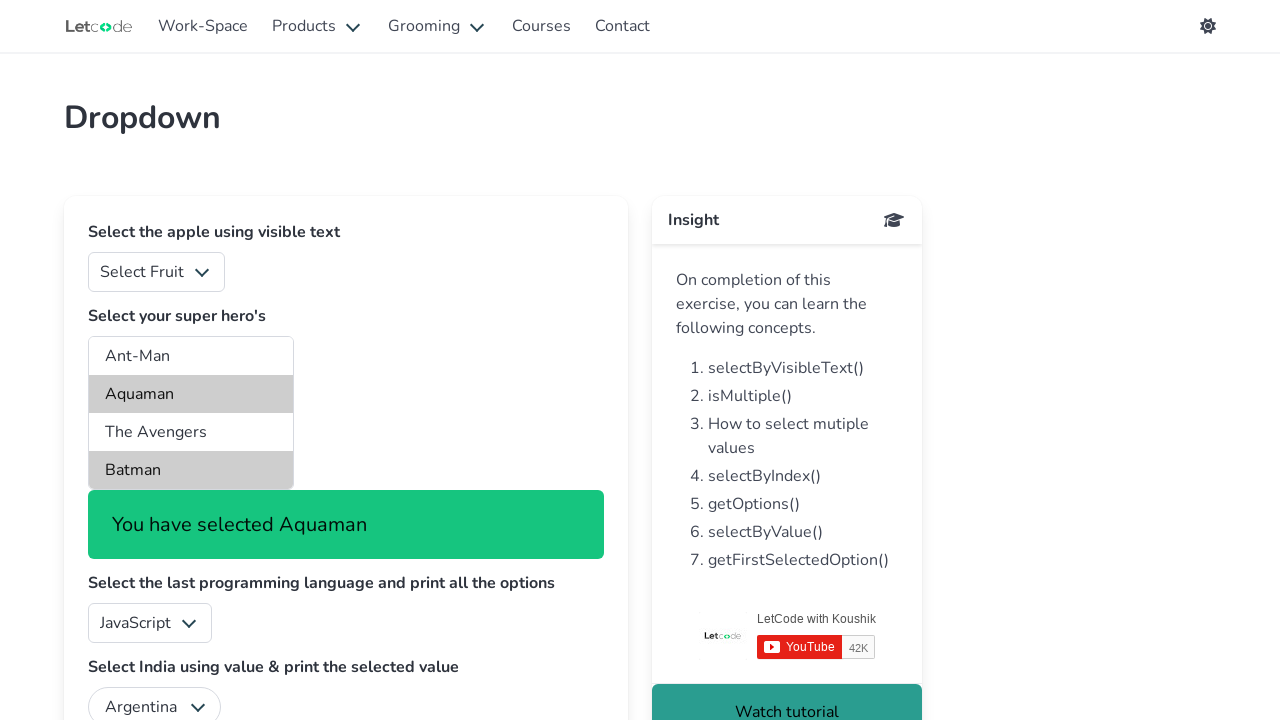